Tests dismissing a JavaScript confirm dialog by clicking a button, verifying the dialog text, and dismissing it

Starting URL: https://automationfc.github.io/basic-form/

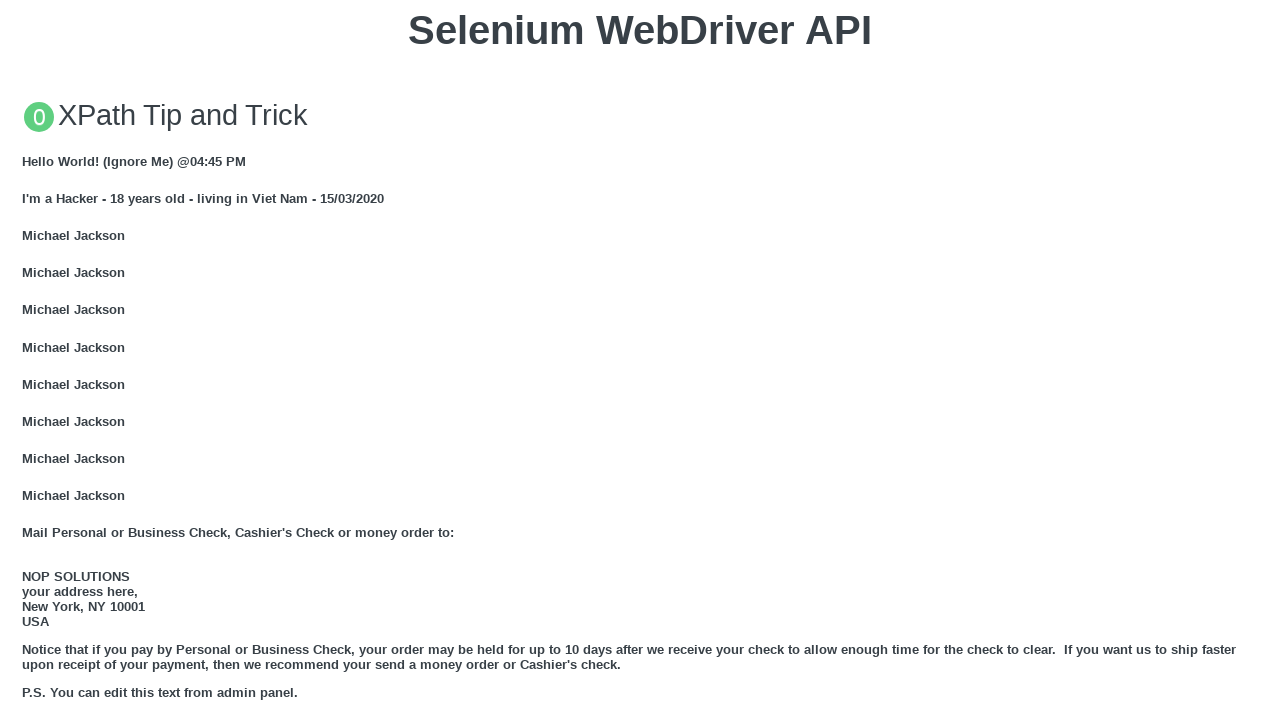

Clicked 'Click for JS Confirm' button to trigger JavaScript confirm dialog at (640, 360) on xpath=//button[text()='Click for JS Confirm']
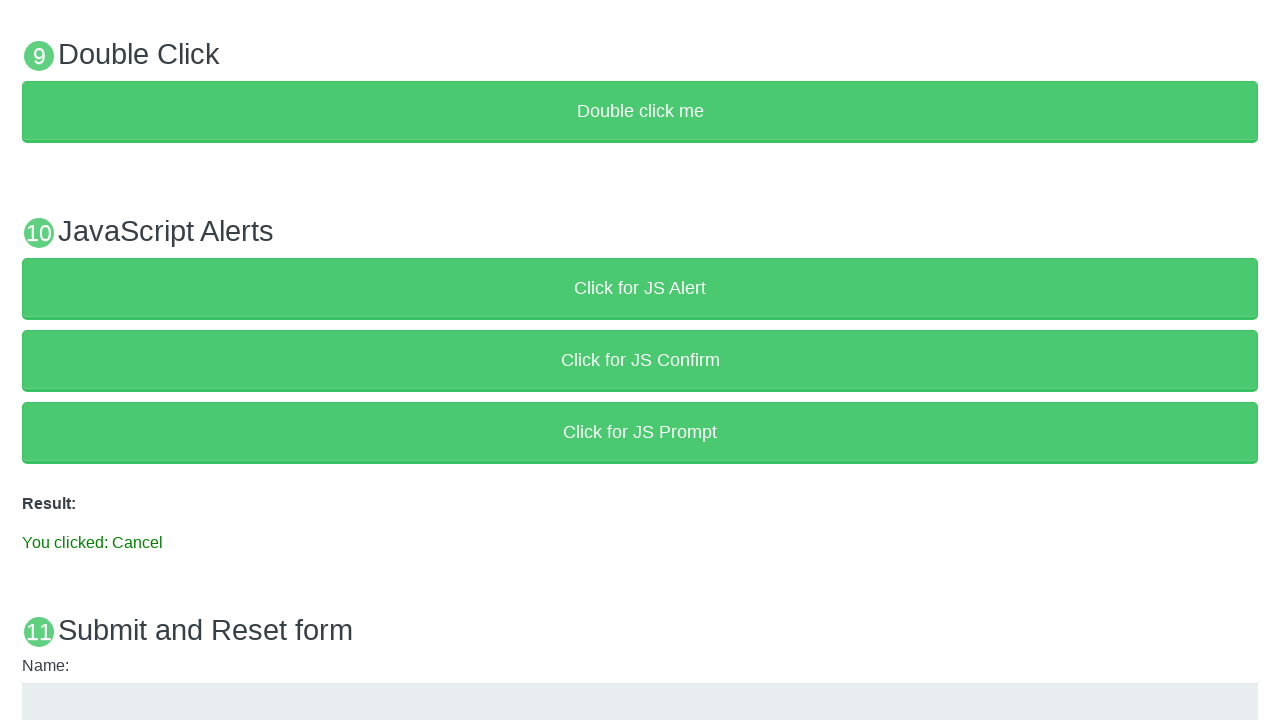

Set up dialog handler to dismiss confirm dialog
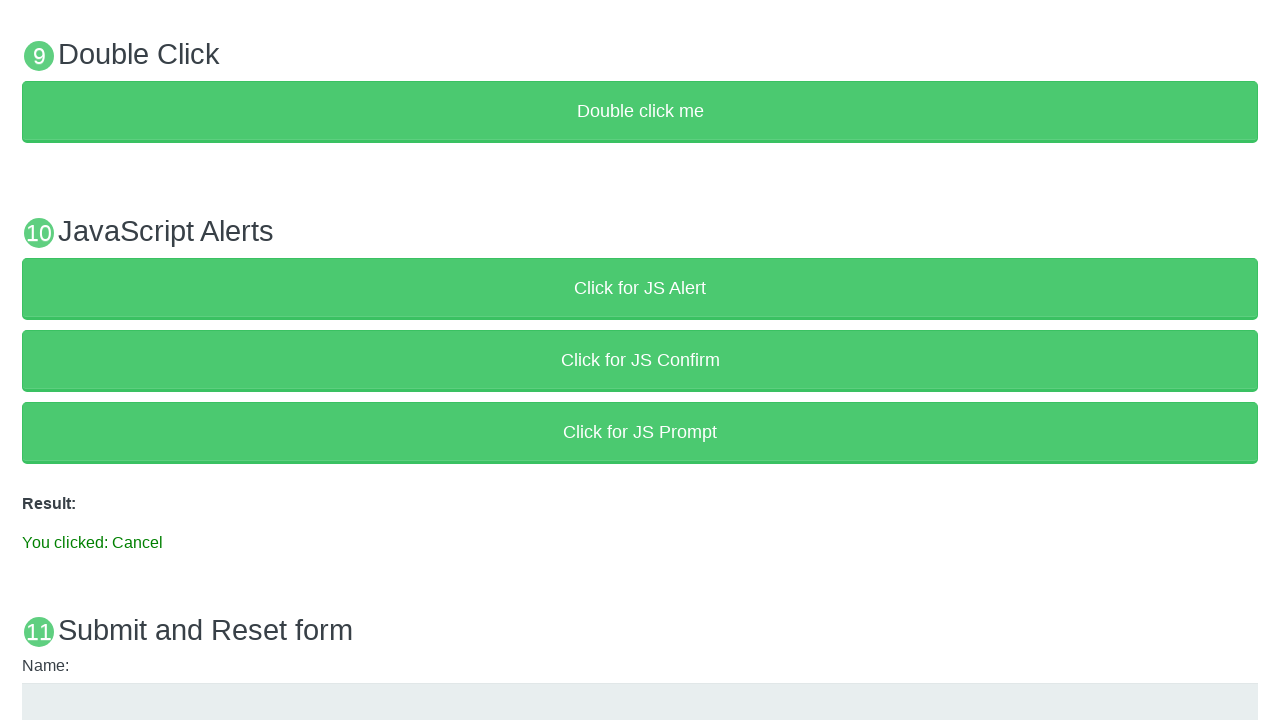

Verified result text shows 'You clicked: Cancel'
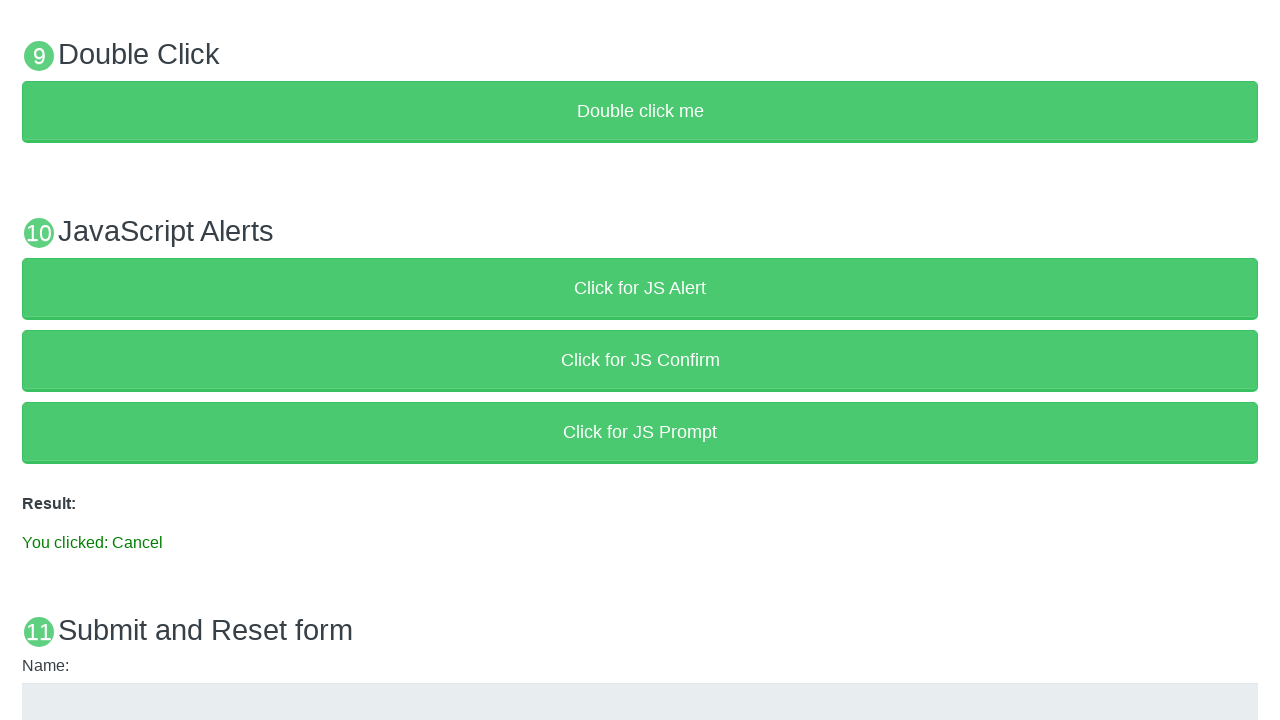

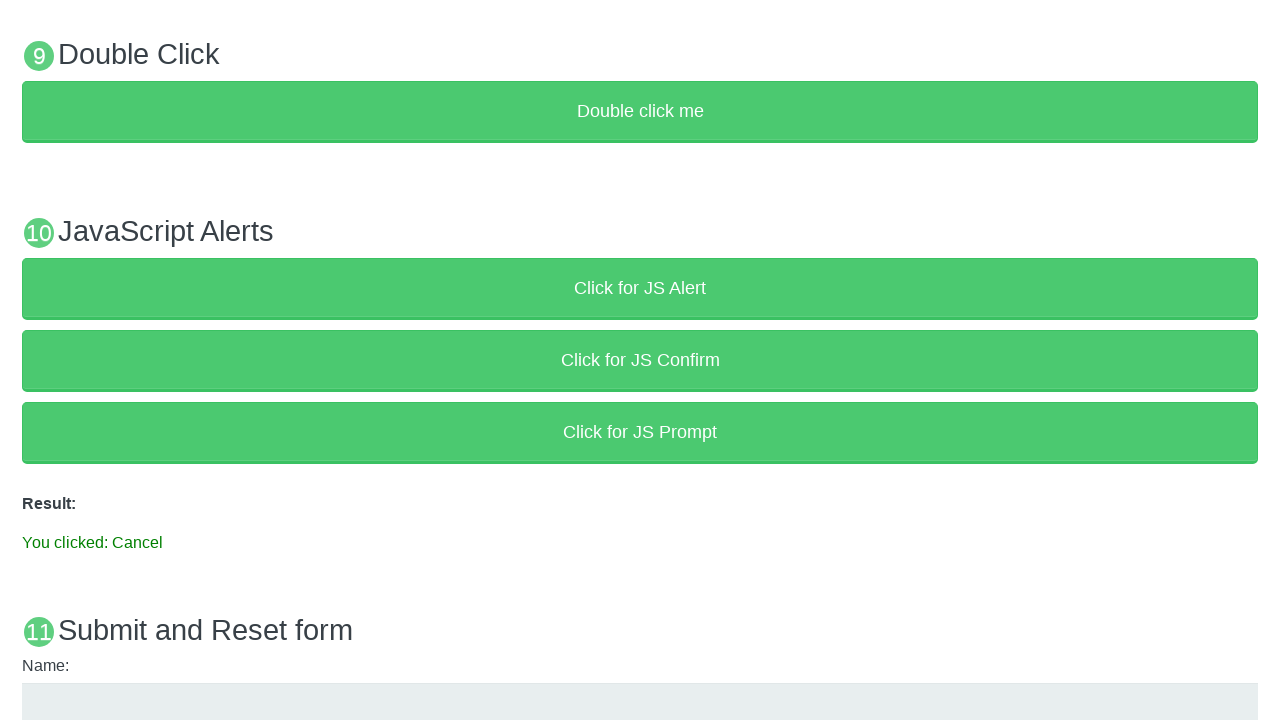